Tests JavaScript alerts including alert, confirm, and prompt dialogs

Starting URL: https://the-internet.herokuapp.com/javascript_alerts

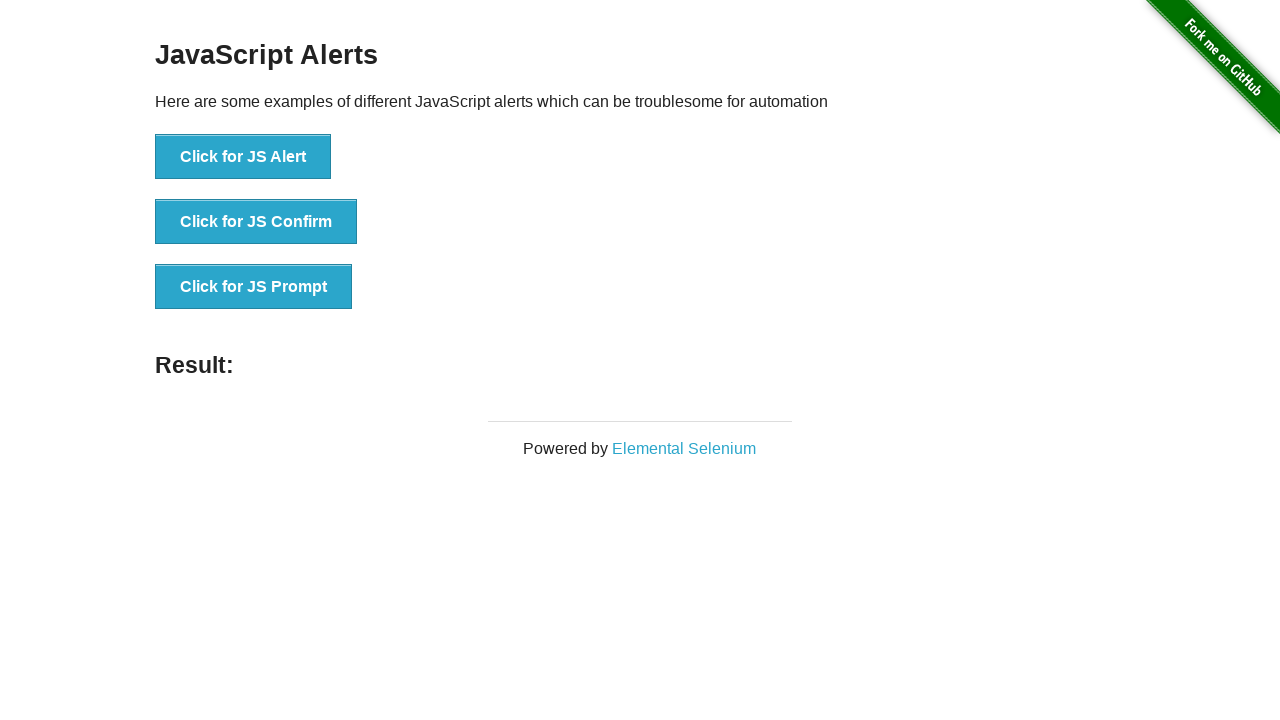

Clicked JS Alert button and accepted the alert dialog at (243, 157) on button:has-text('Click for JS Alert')
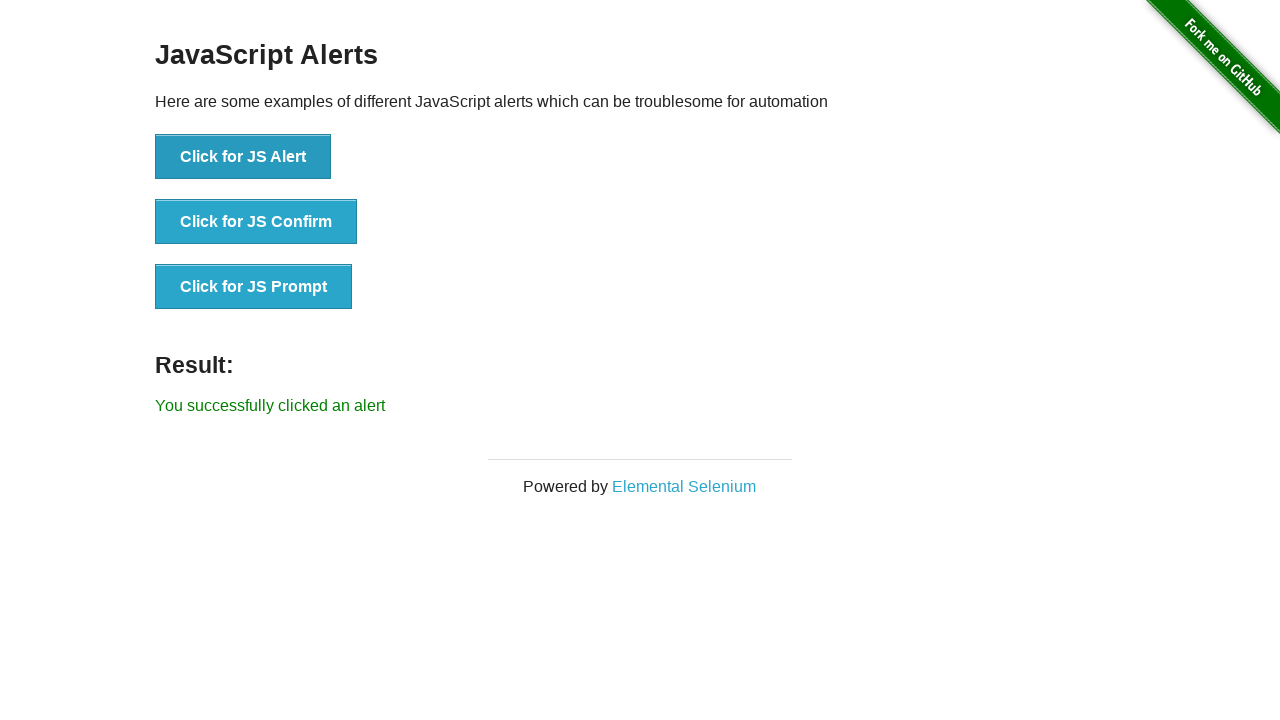

Clicked JS Confirm button and accepted the confirmation dialog at (256, 222) on button:has-text('Click for JS Confirm')
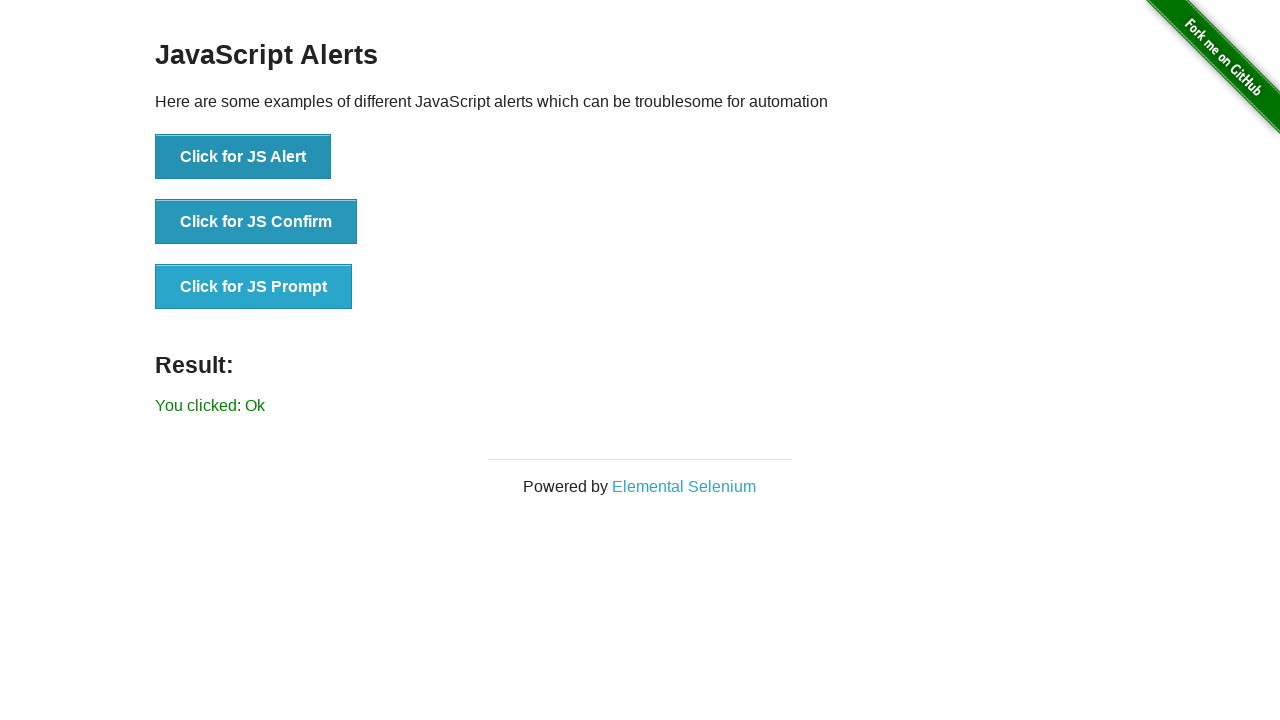

Clicked JS Prompt button and entered 'DotDash is the best!' in the prompt dialog at (254, 287) on button:has-text('Click for JS Prompt')
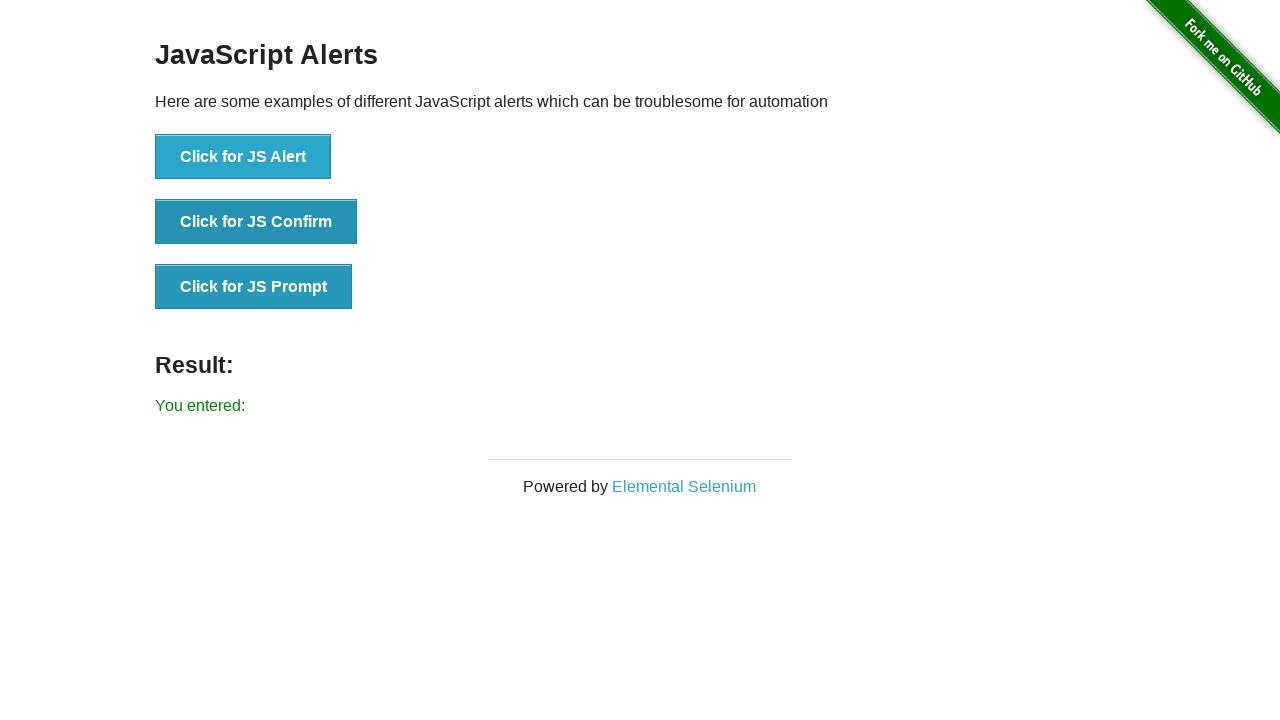

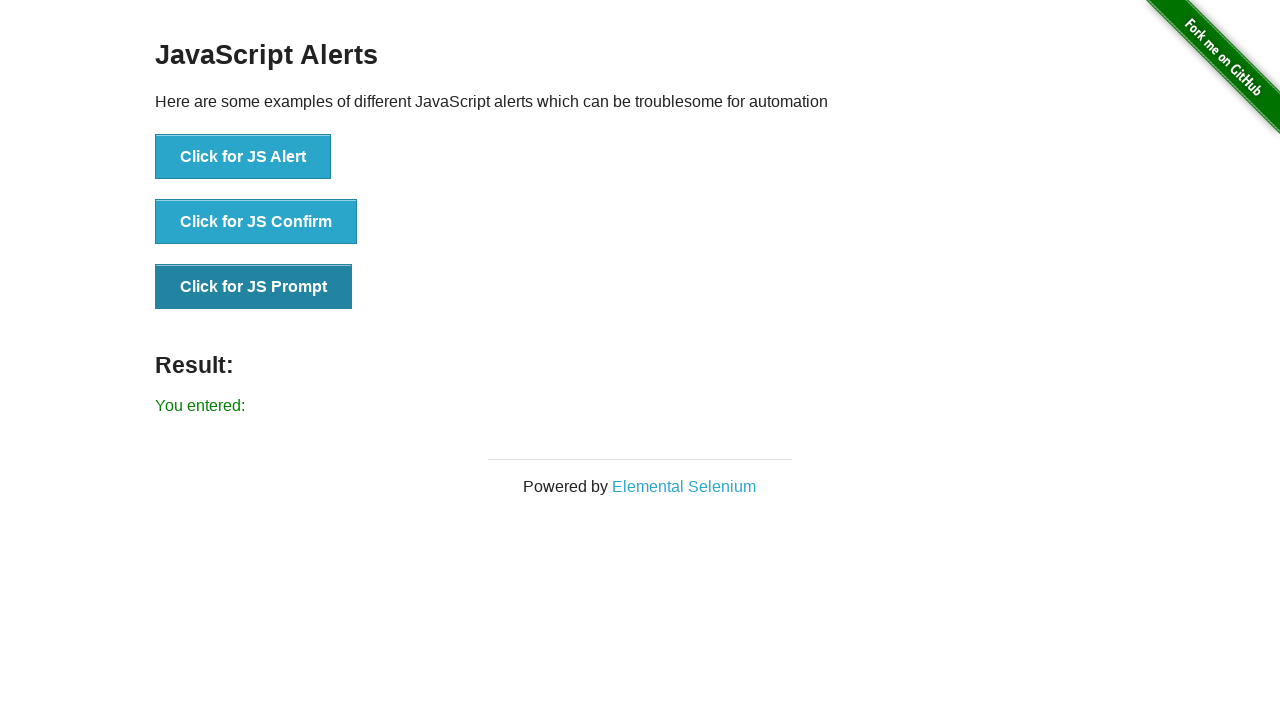